Tests JavaScript confirm dialog by clicking a button that triggers a confirm dialog, dismissing it, and verifying the cancel result

Starting URL: https://the-internet.herokuapp.com/javascript_alerts

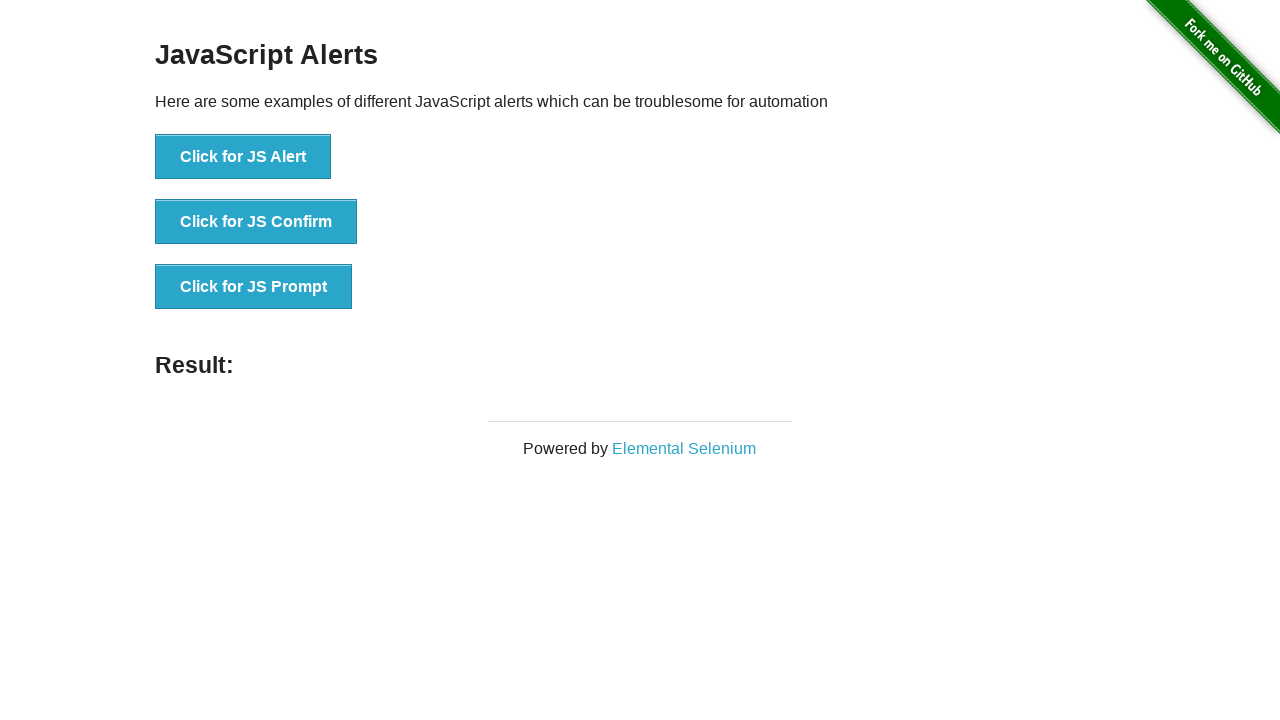

Set up dialog handler to dismiss confirm dialog
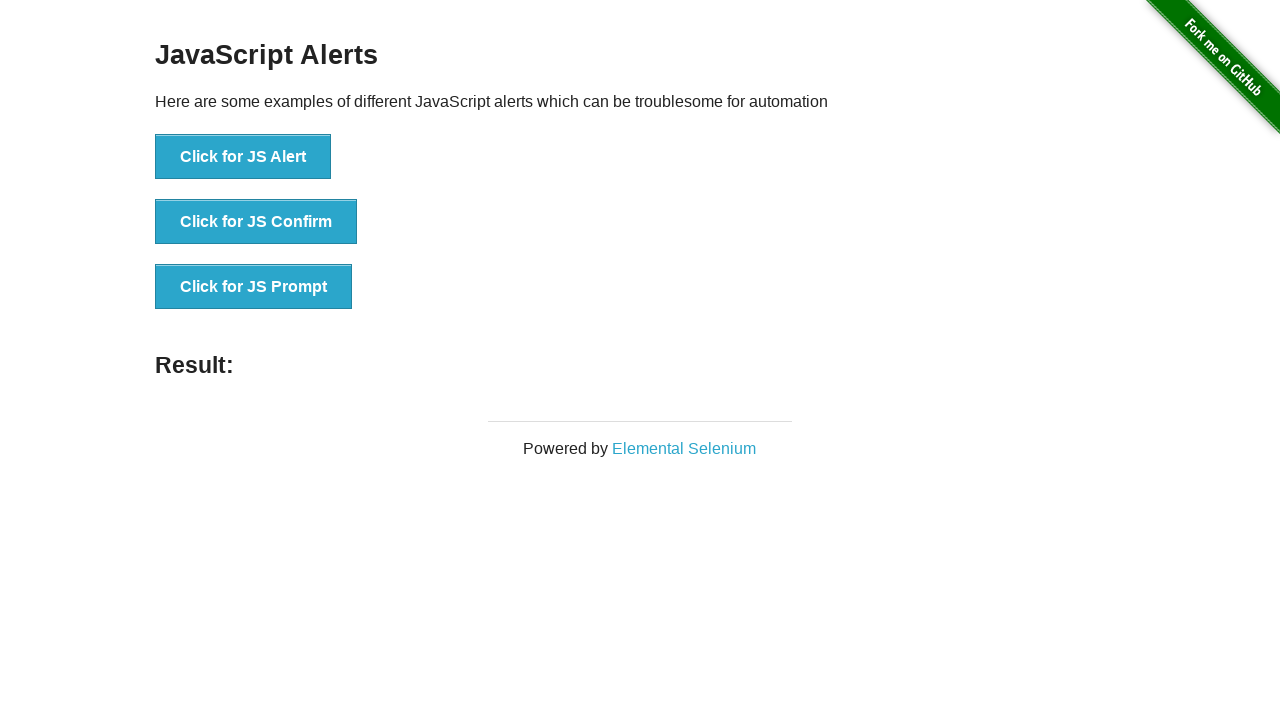

Clicked the JS Confirm button to trigger confirm dialog at (256, 222) on xpath=//button[@onclick='jsConfirm()']
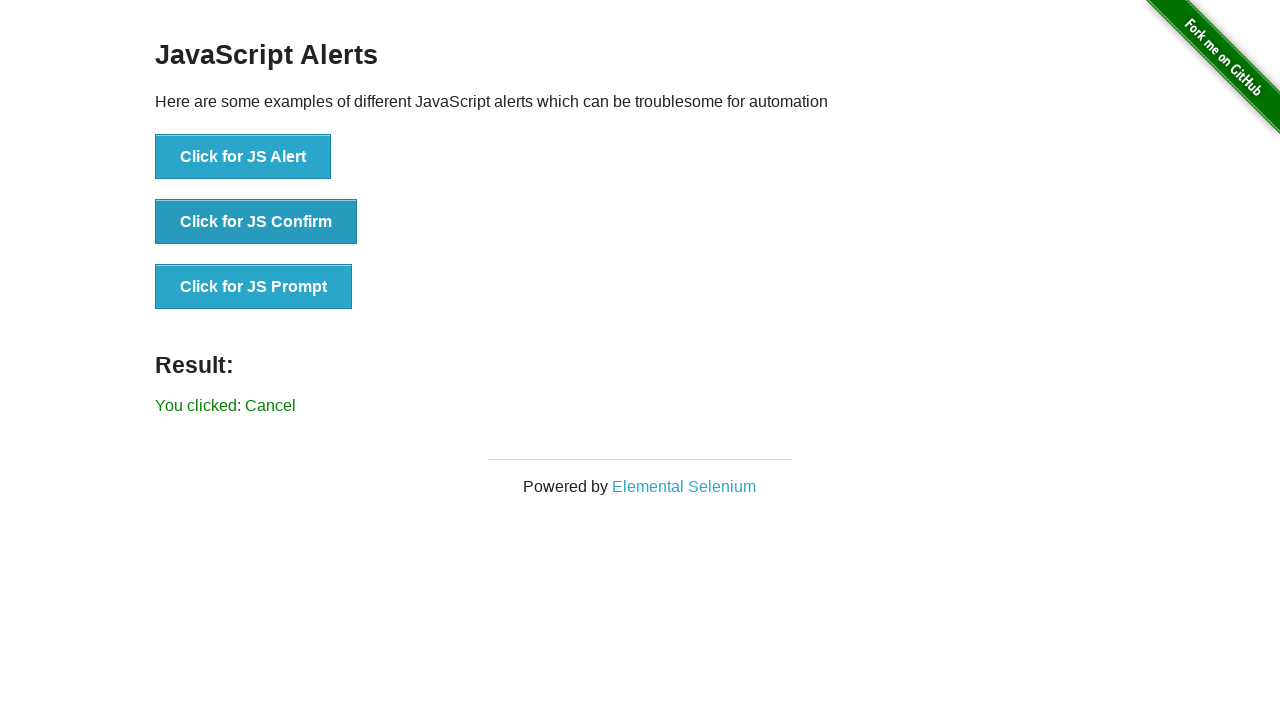

Result text element loaded after dismissing confirm dialog
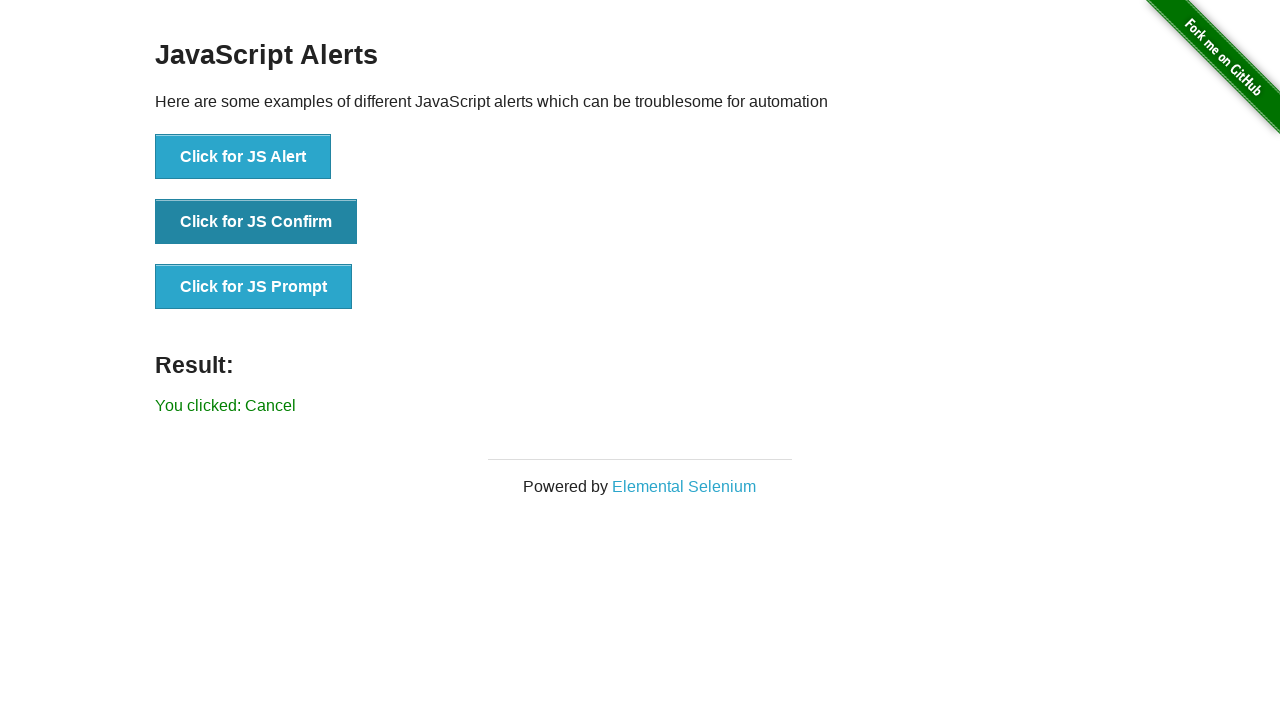

Retrieved result text content
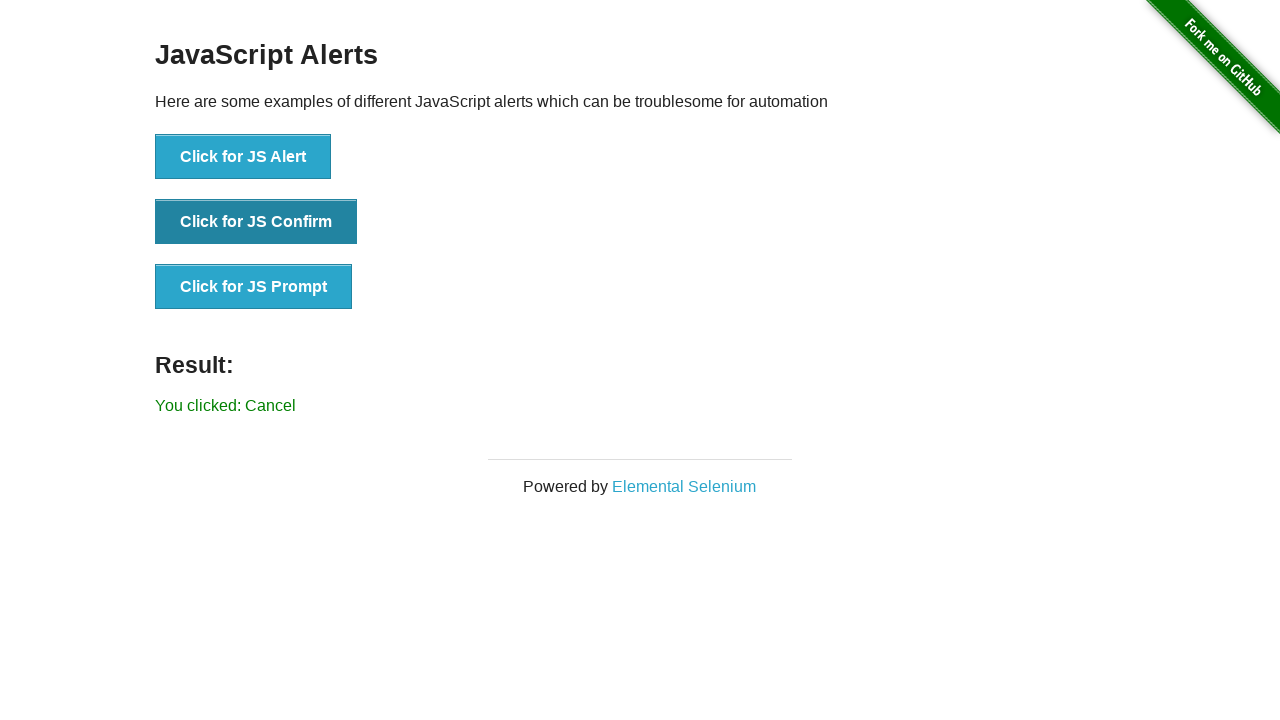

Verified result text shows 'You clicked: Cancel' after dismissing confirm dialog
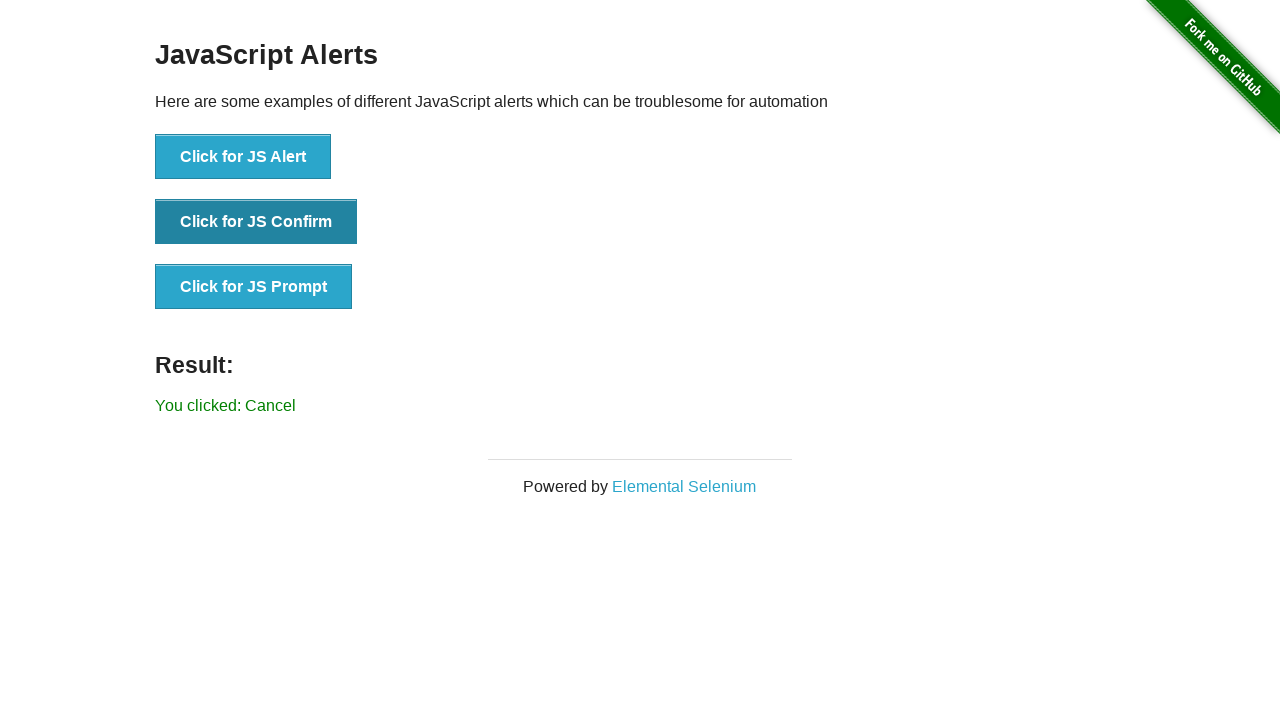

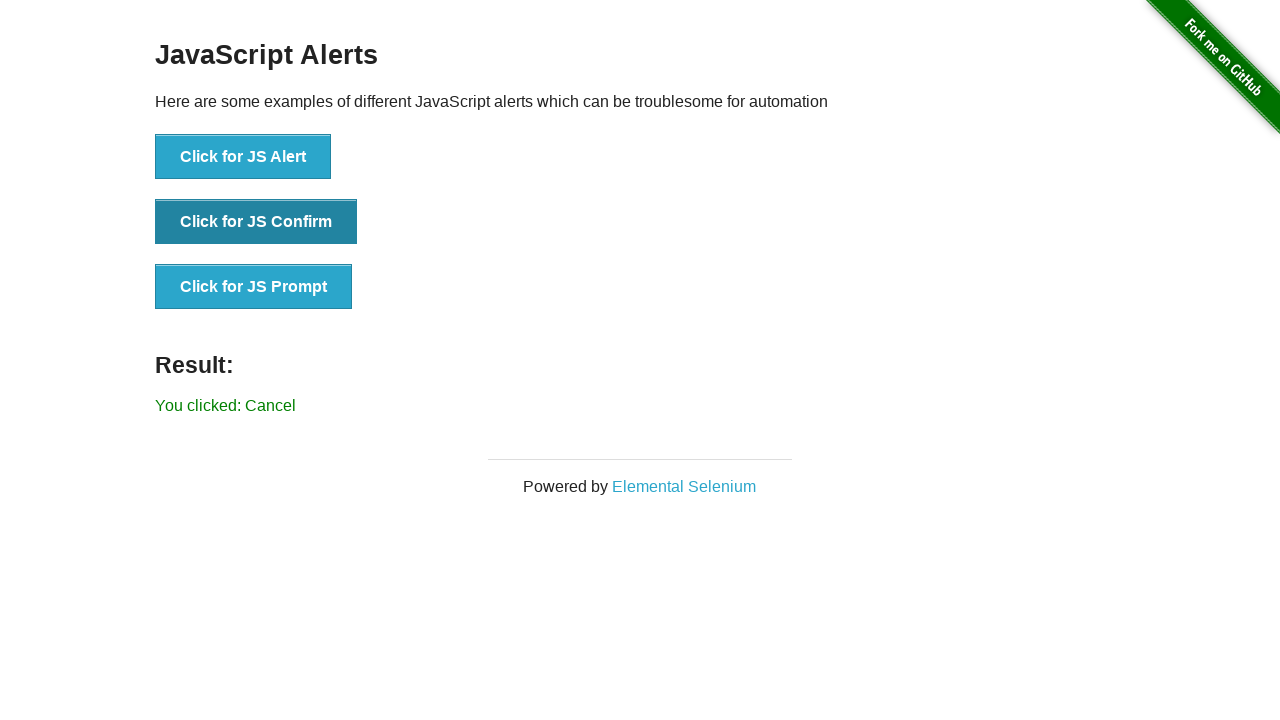